Tests JavaScript alert handling by clicking a button that triggers an alert, accepting the alert, and verifying the result message is displayed correctly on the page.

Starting URL: http://the-internet.herokuapp.com/javascript_alerts

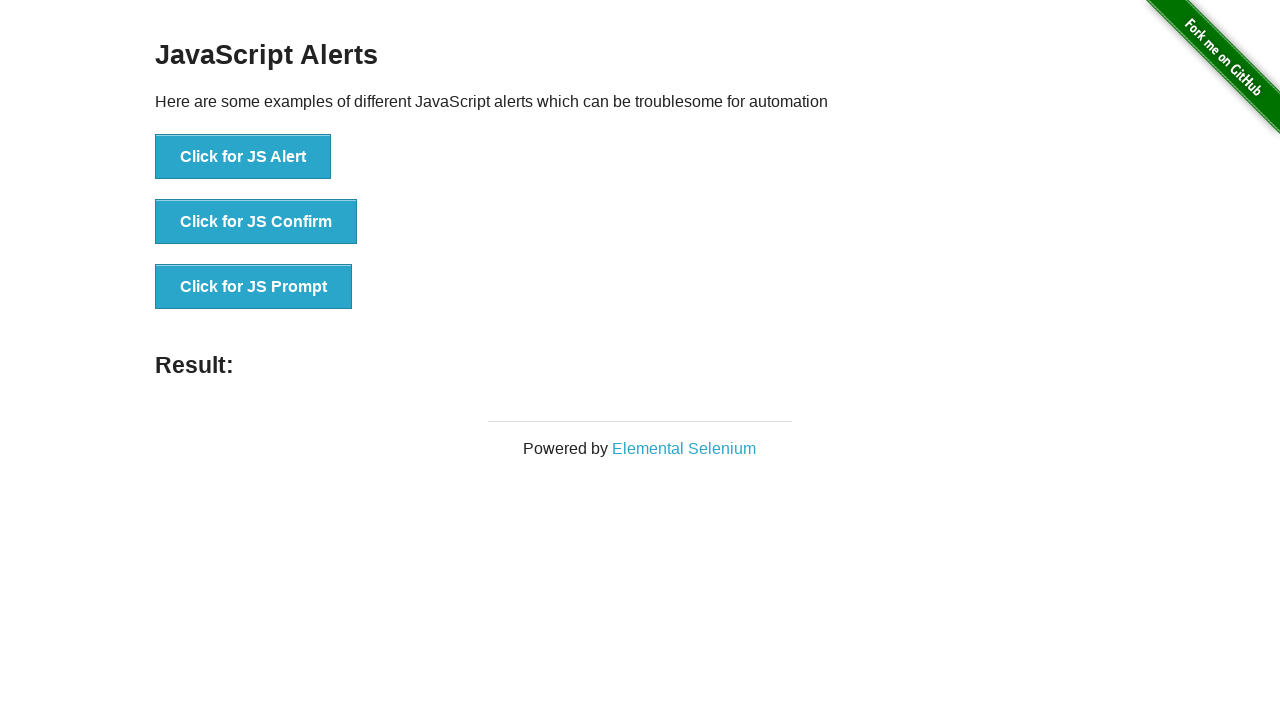

Clicked the first JavaScript alert button at (243, 157) on ul > li:nth-child(1) > button
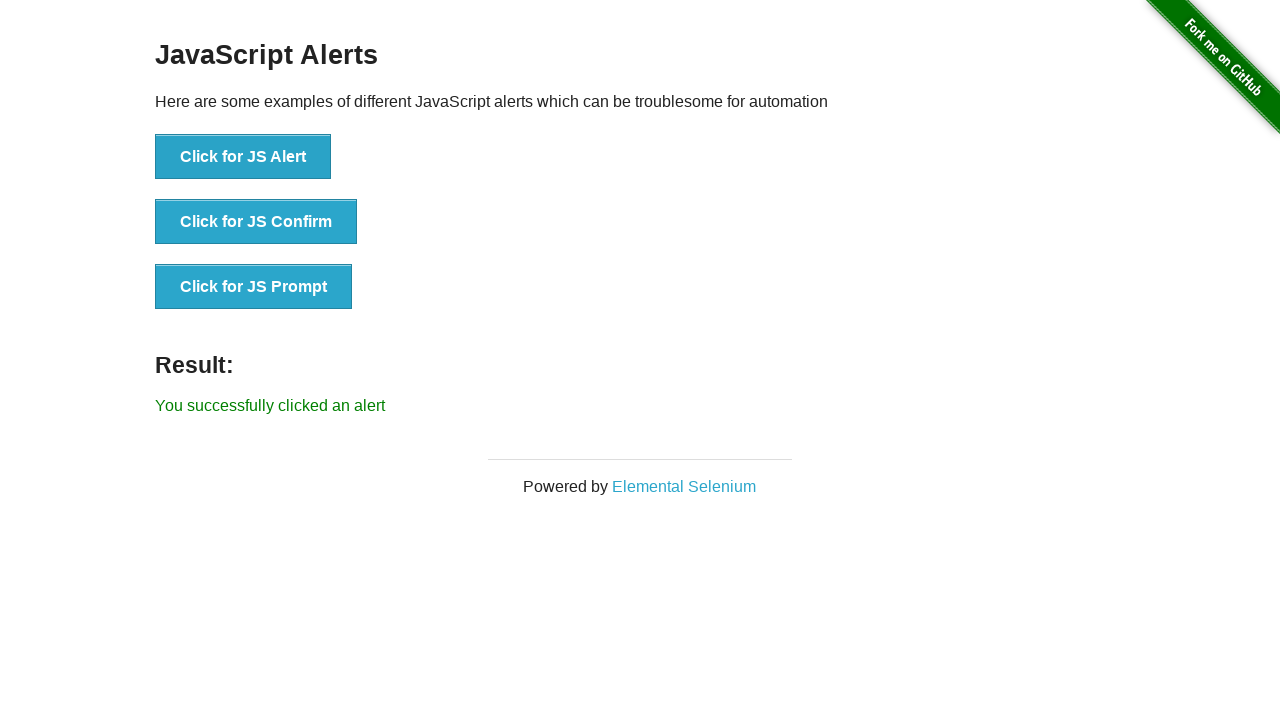

Set up dialog handler to accept alerts
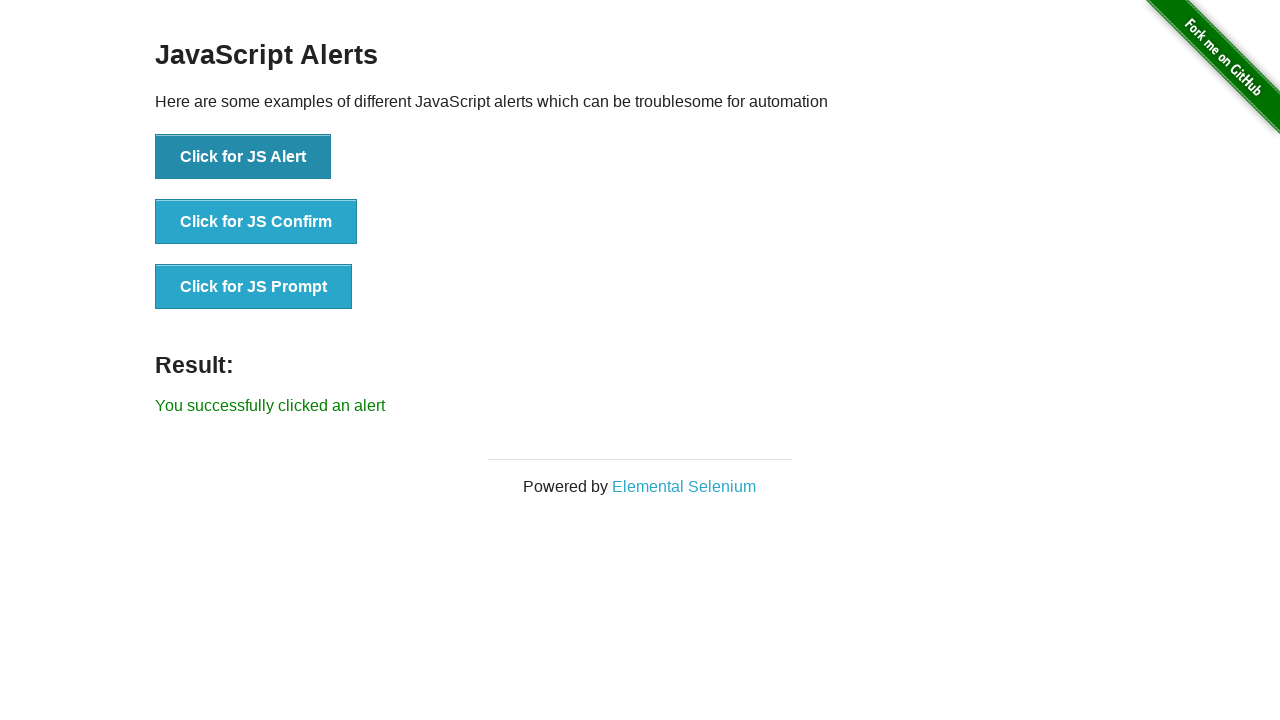

Clicked the alert button again to trigger alert with handler active at (243, 157) on ul > li:nth-child(1) > button
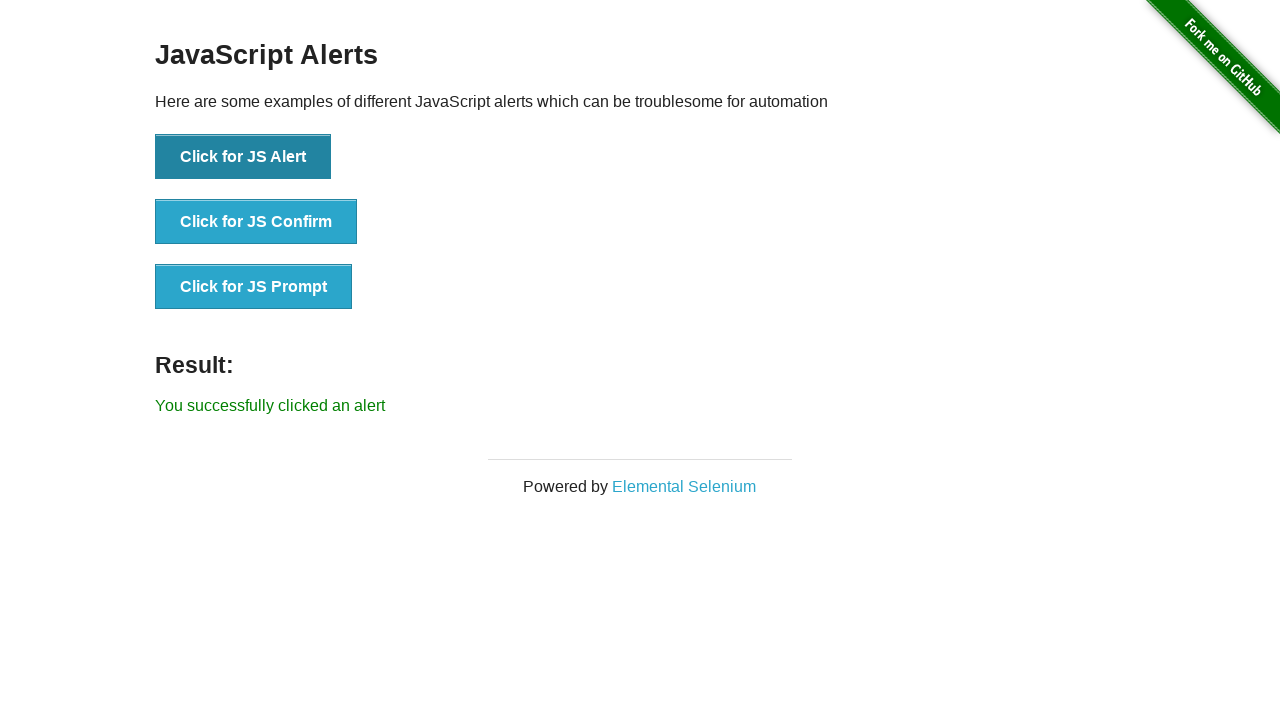

Waited for result message to appear
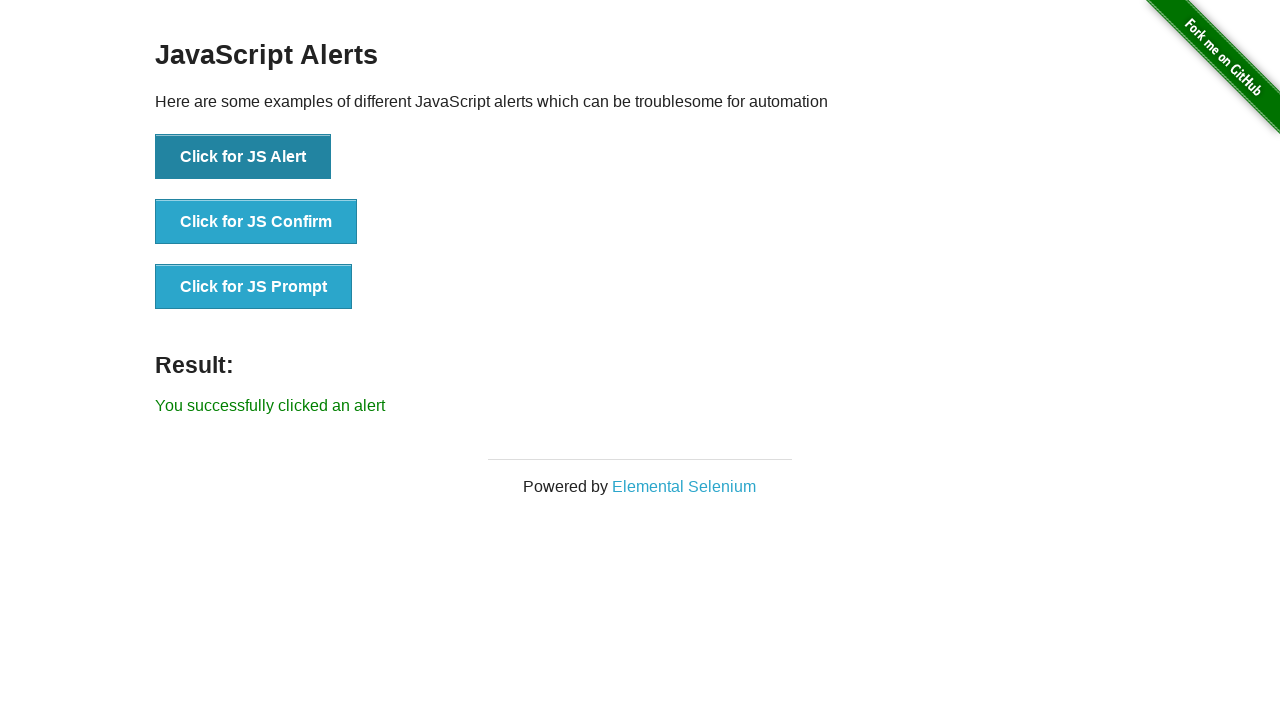

Retrieved result message text
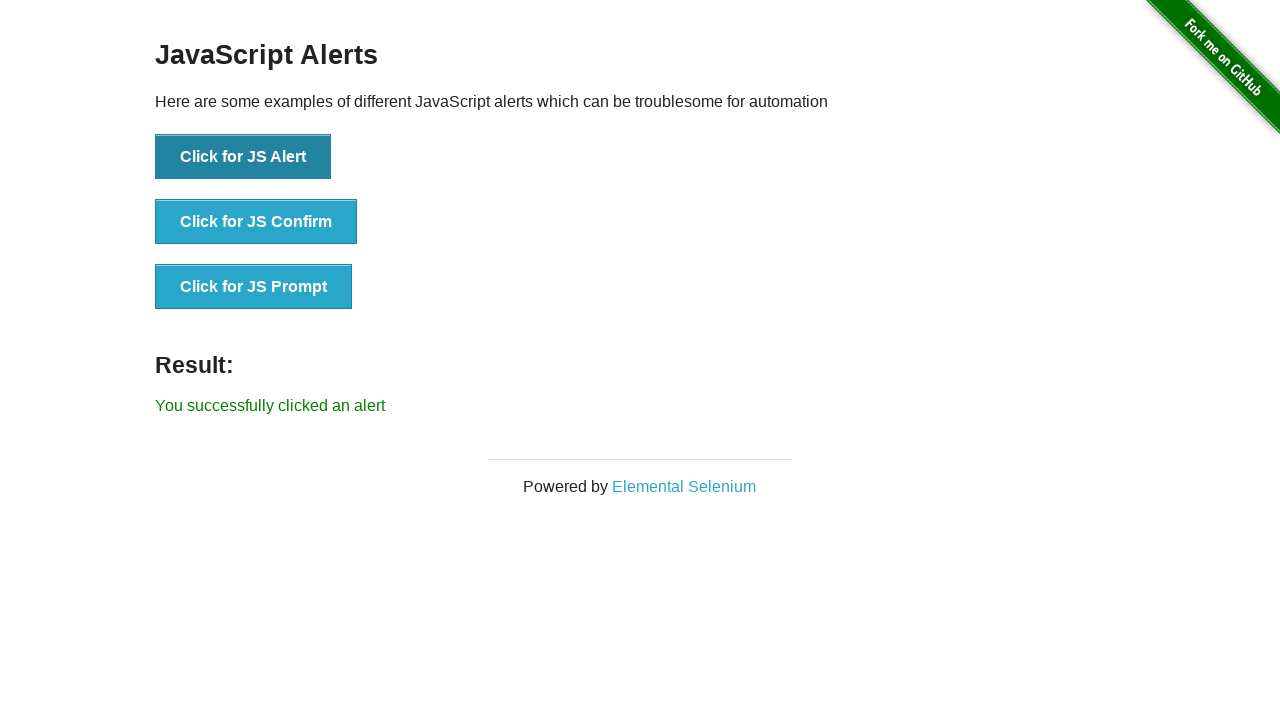

Verified result message matches expected text 'You successfully clicked an alert'
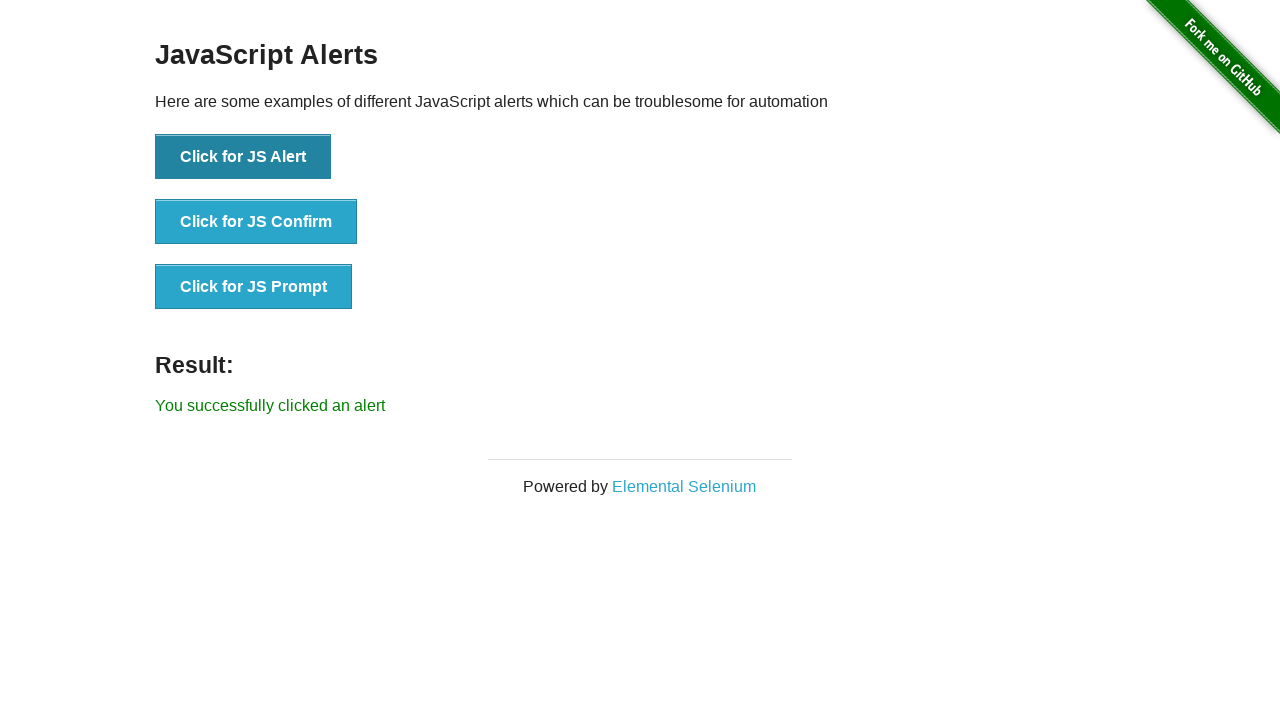

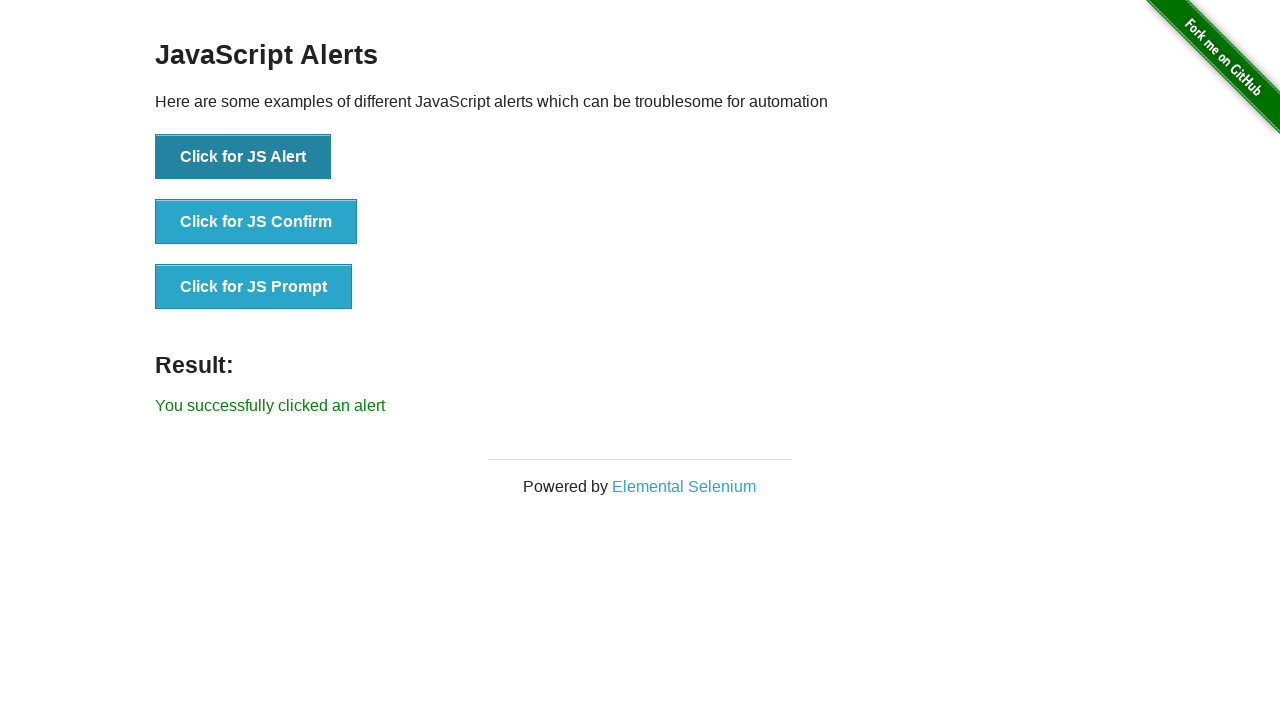